Tests that edits are saved when the edit input loses focus (blur event).

Starting URL: https://demo.playwright.dev/todomvc

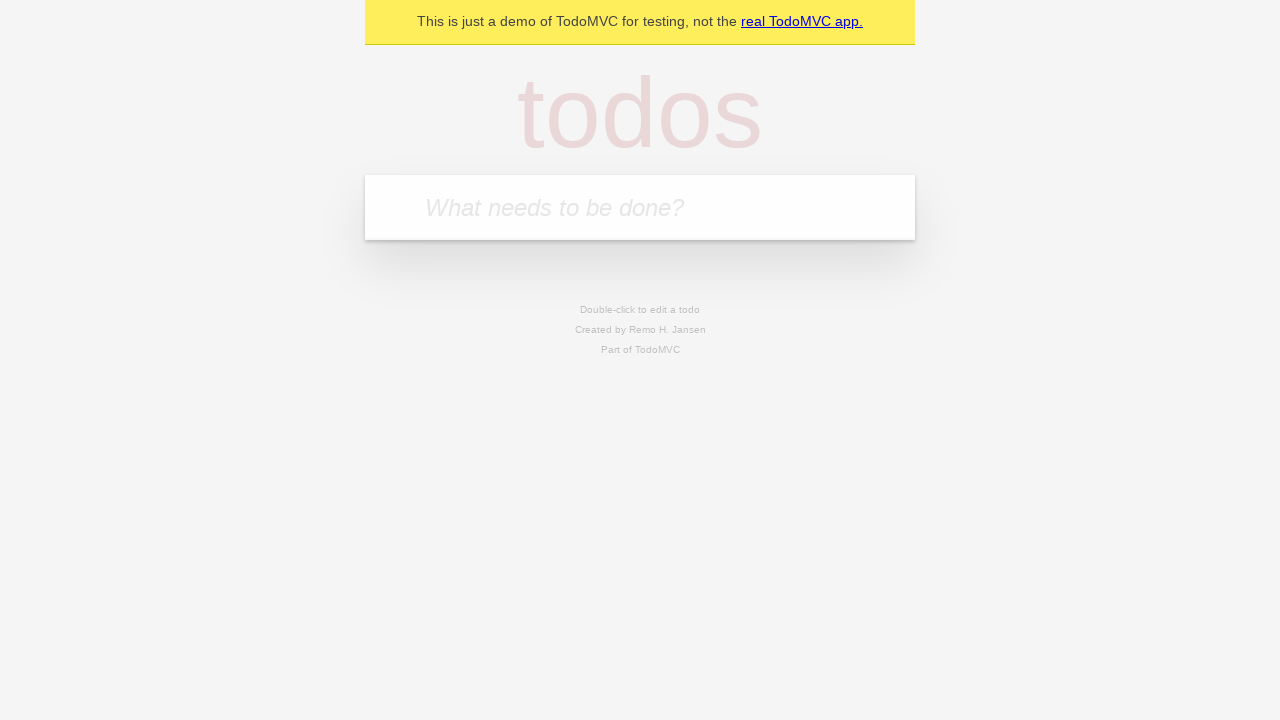

Filled new todo input with 'buy some cheese' on internal:attr=[placeholder="What needs to be done?"i]
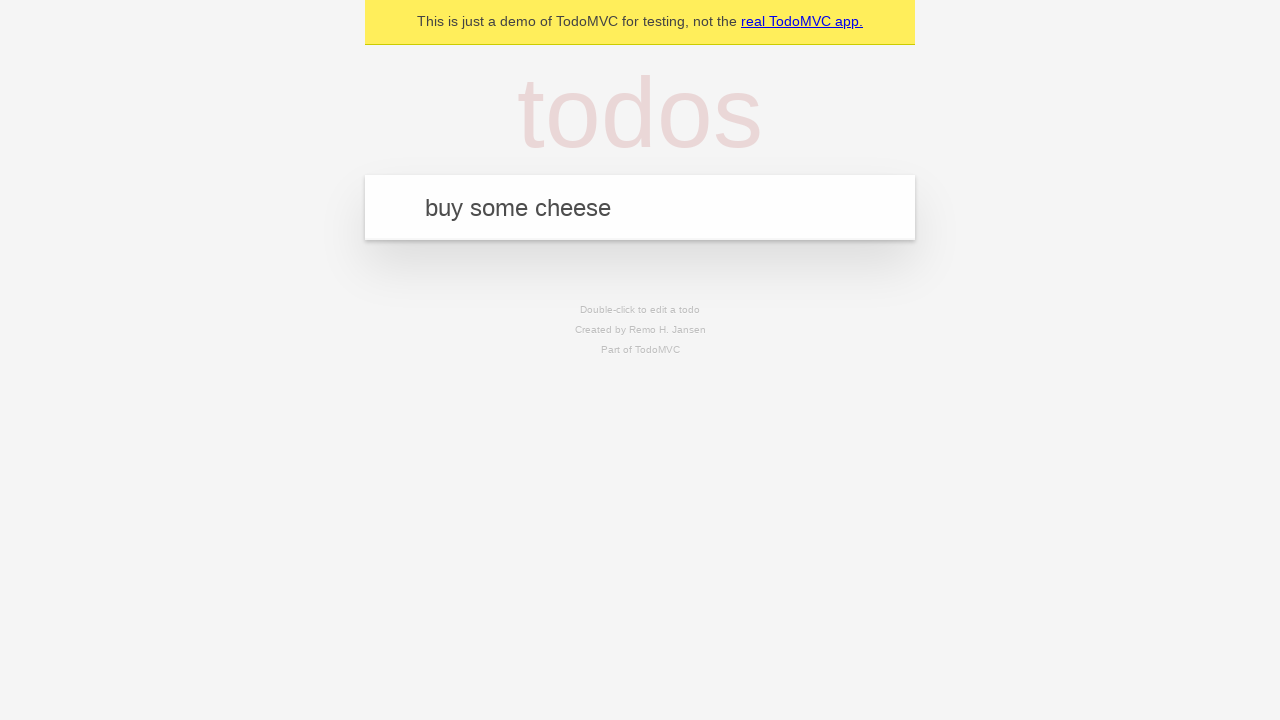

Pressed Enter to create todo 'buy some cheese' on internal:attr=[placeholder="What needs to be done?"i]
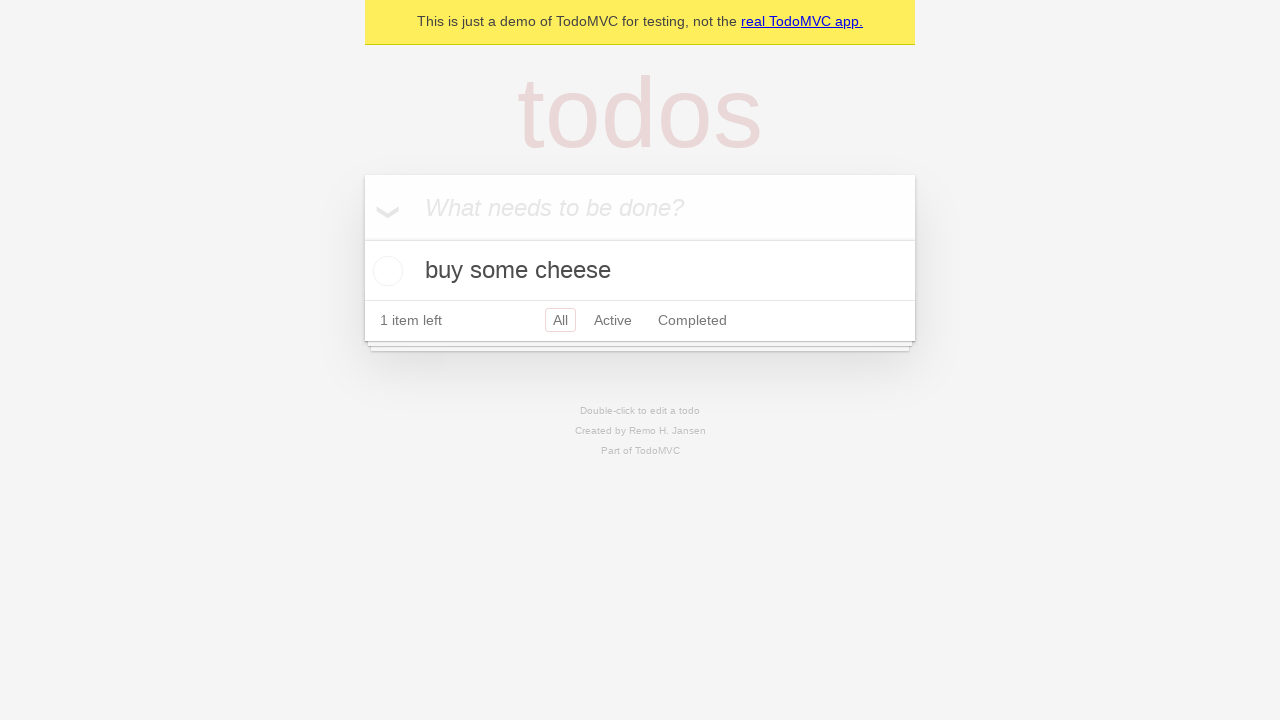

Filled new todo input with 'feed the cat' on internal:attr=[placeholder="What needs to be done?"i]
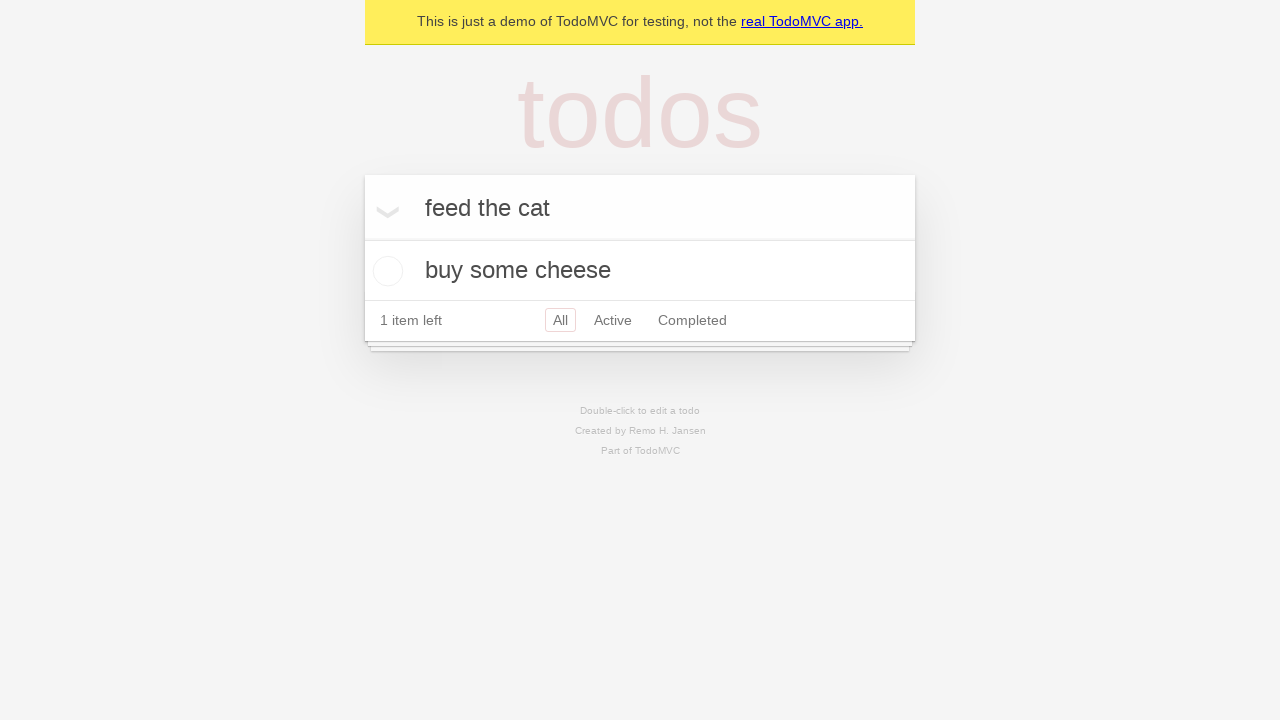

Pressed Enter to create todo 'feed the cat' on internal:attr=[placeholder="What needs to be done?"i]
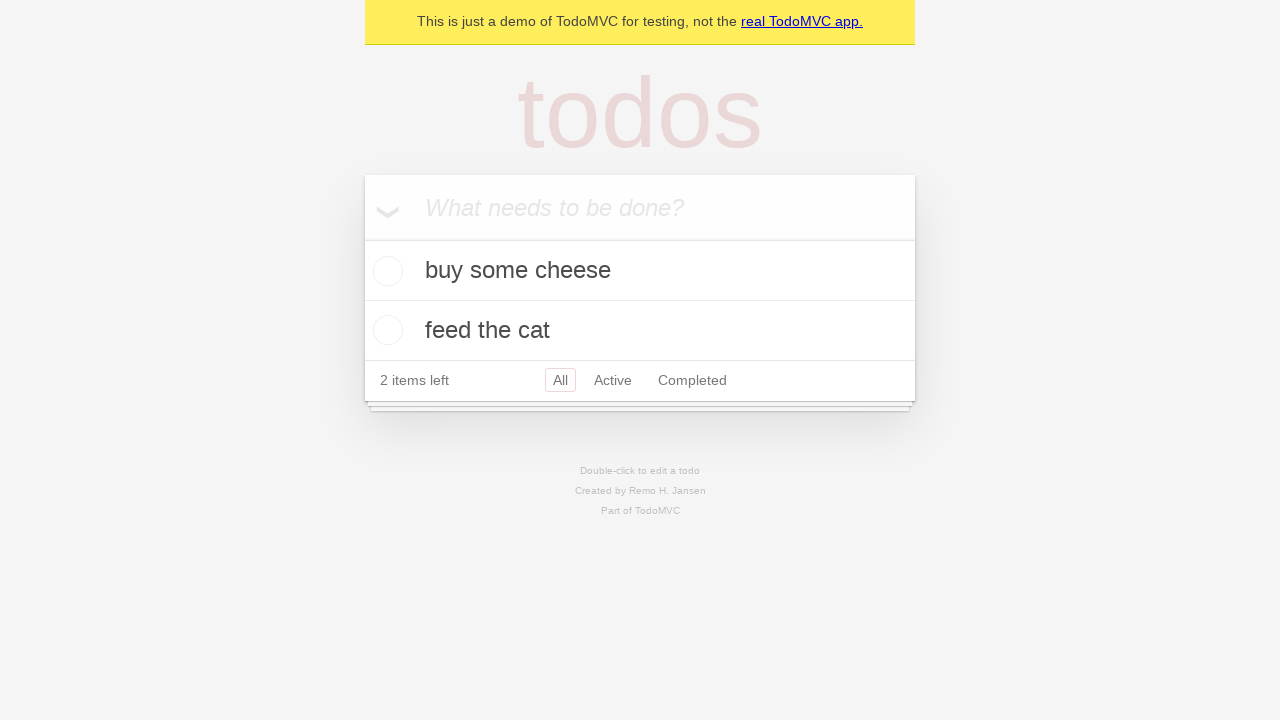

Filled new todo input with 'book a doctors appointment' on internal:attr=[placeholder="What needs to be done?"i]
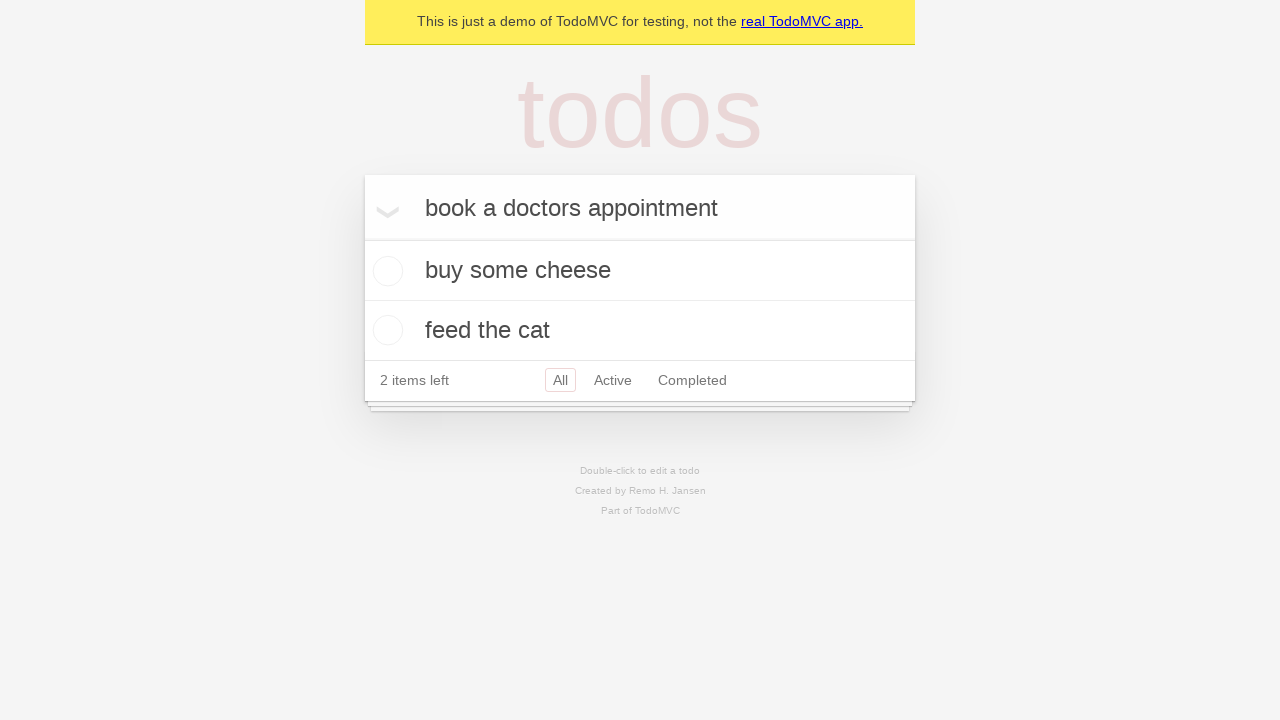

Pressed Enter to create todo 'book a doctors appointment' on internal:attr=[placeholder="What needs to be done?"i]
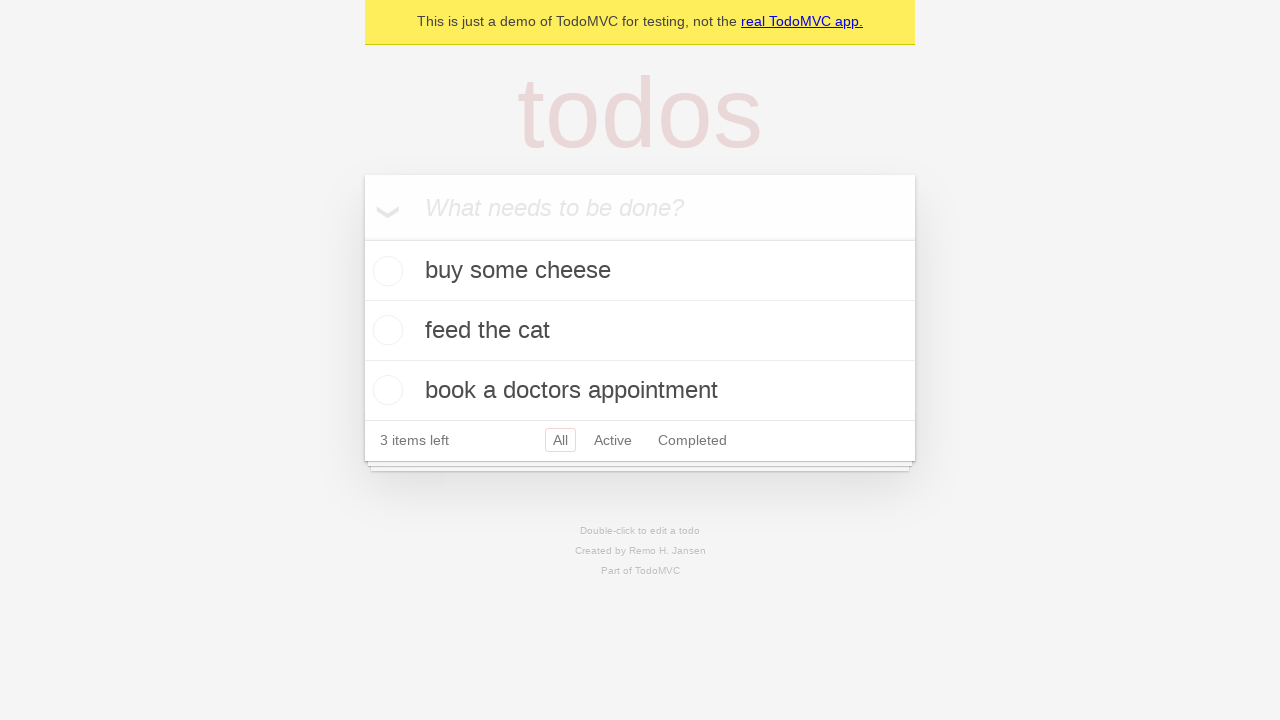

Retrieved all todo items
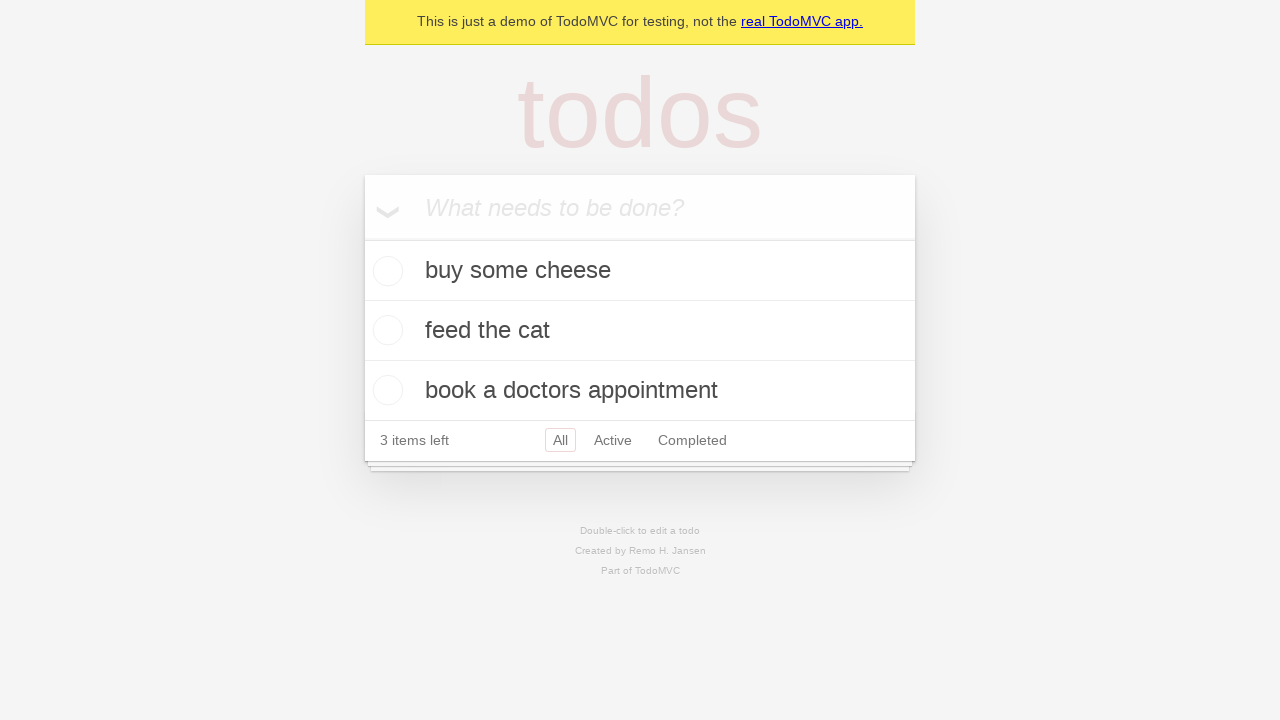

Double-clicked second todo item to enter edit mode at (640, 331) on internal:testid=[data-testid="todo-item"s] >> nth=1
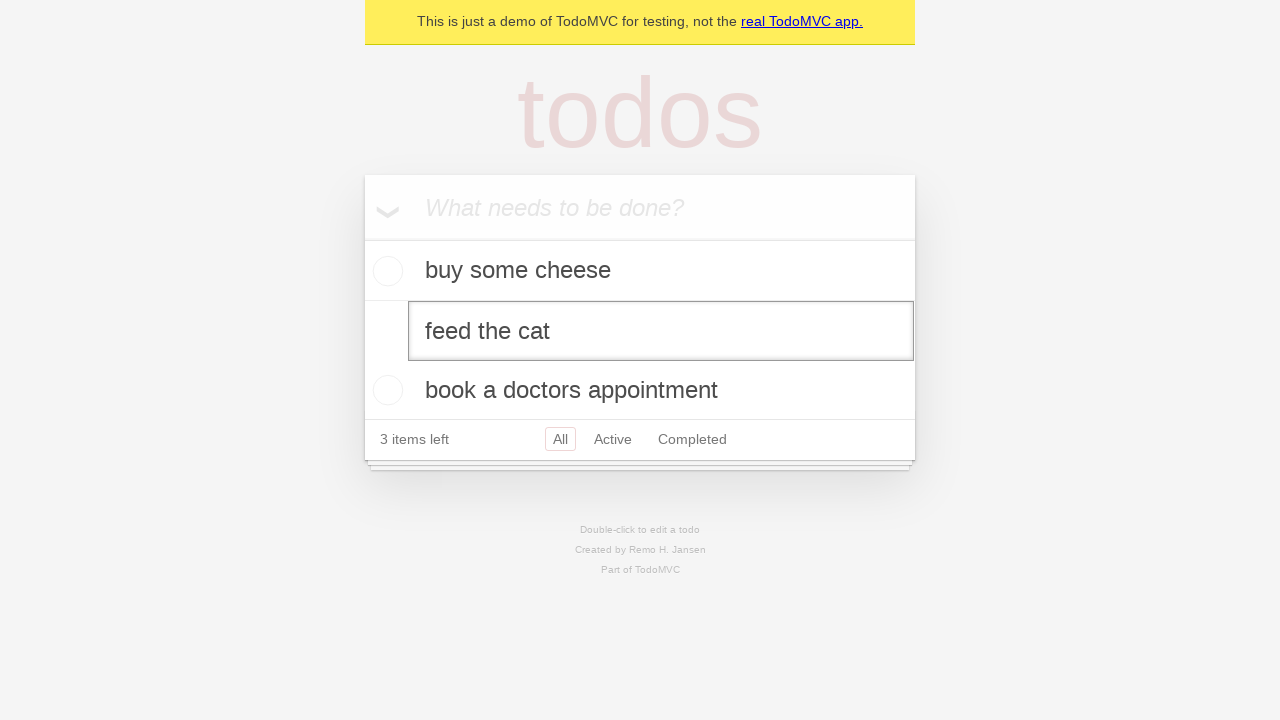

Filled edit field with 'buy some sausages' on internal:testid=[data-testid="todo-item"s] >> nth=1 >> internal:role=textbox[nam
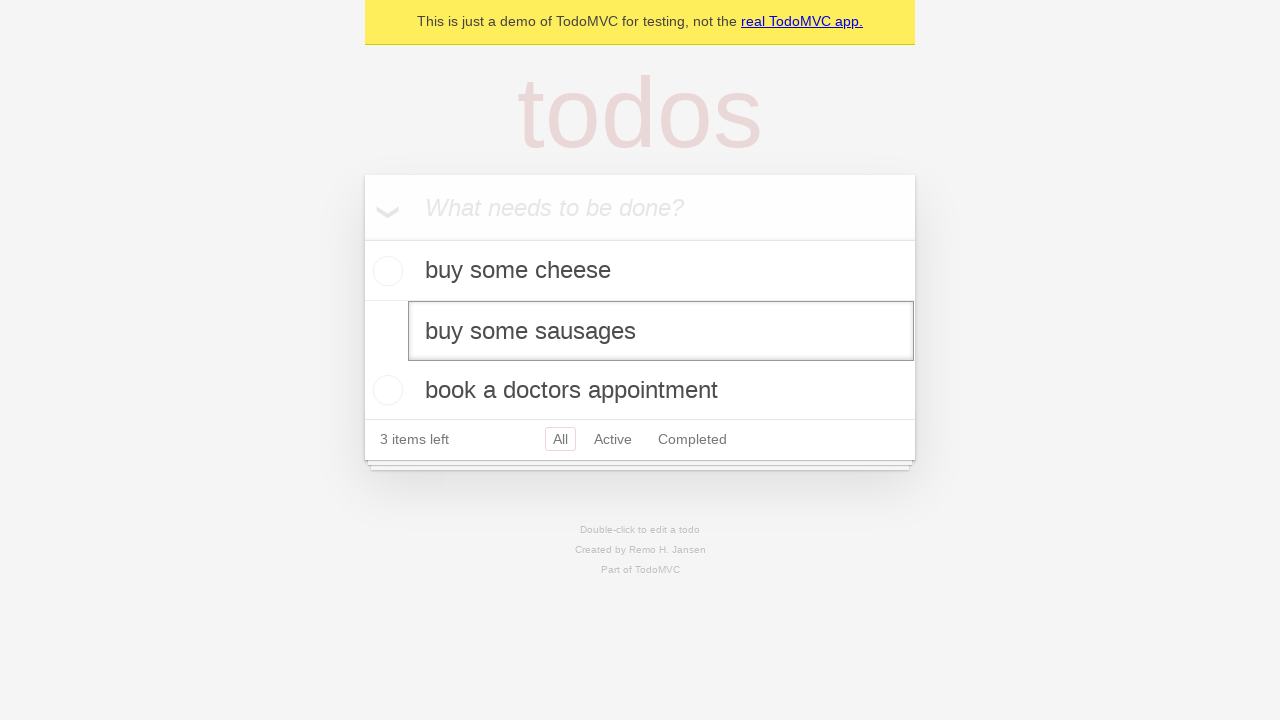

Dispatched blur event to save edit on focus loss
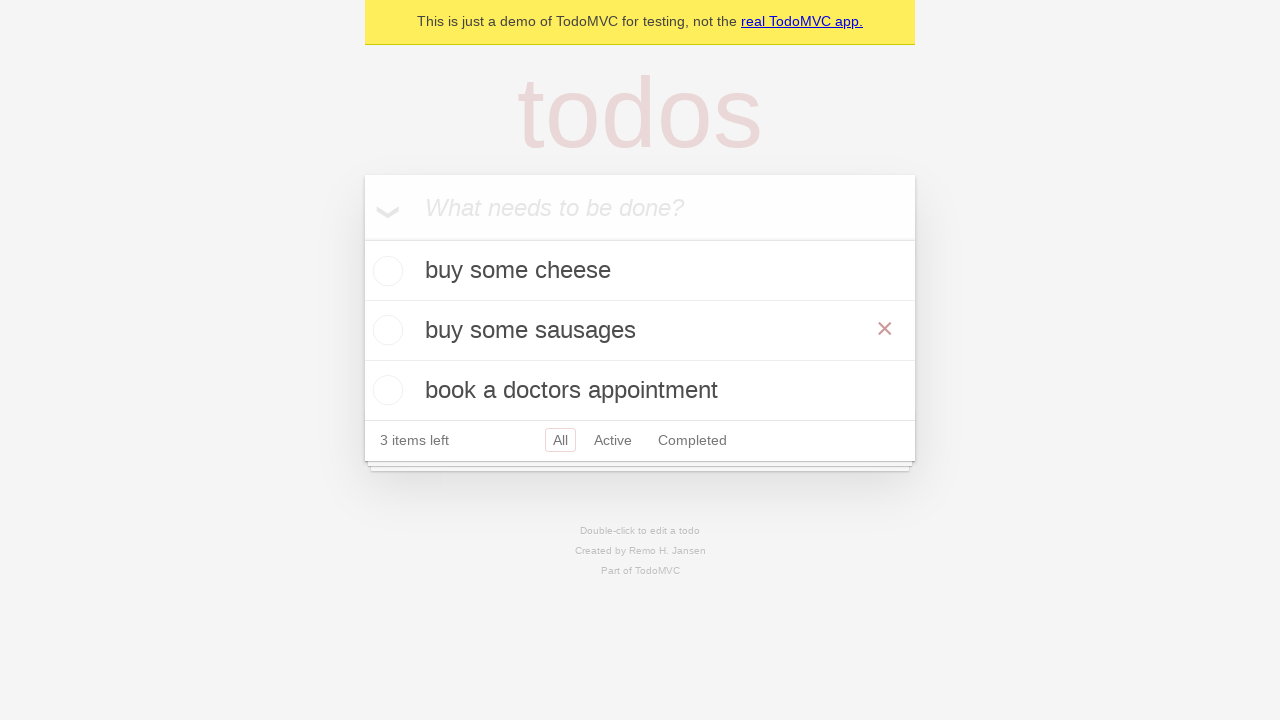

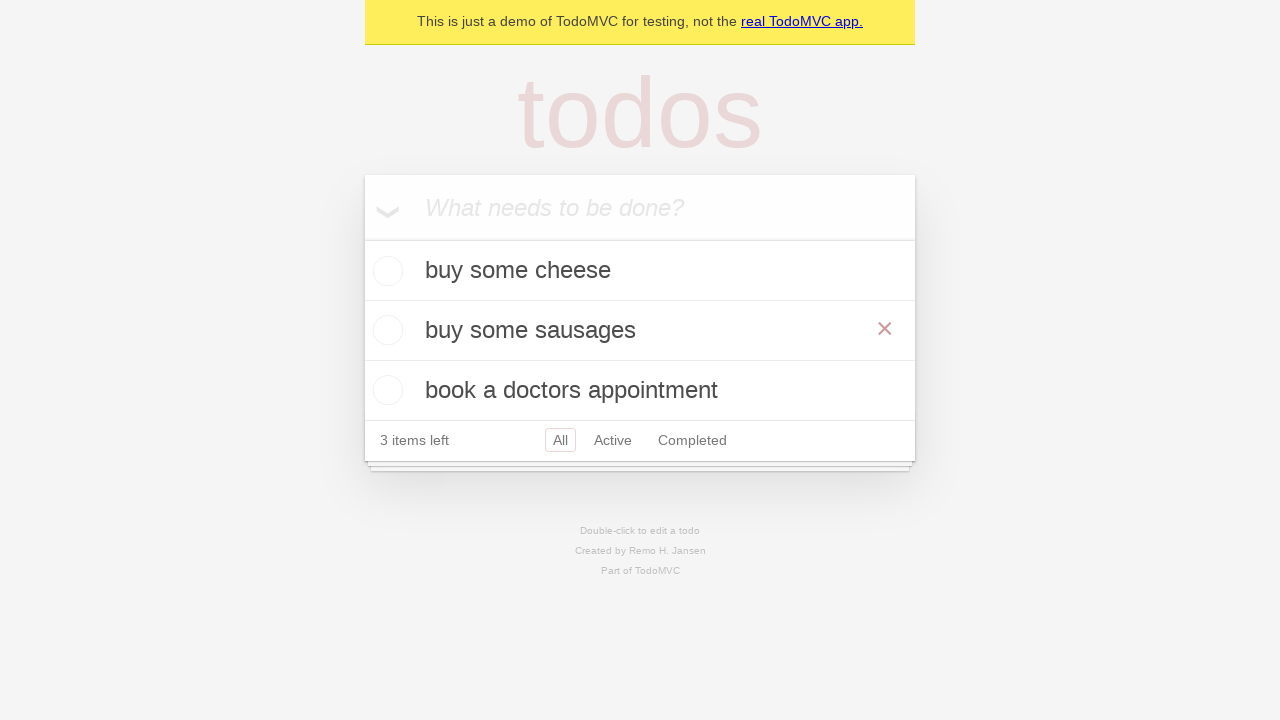